Tests passenger selector dropdown functionality by opening the dropdown, incrementing the adult passenger count 4 times, and closing the dropdown panel.

Starting URL: https://rahulshettyacademy.com/dropdownsPractise/

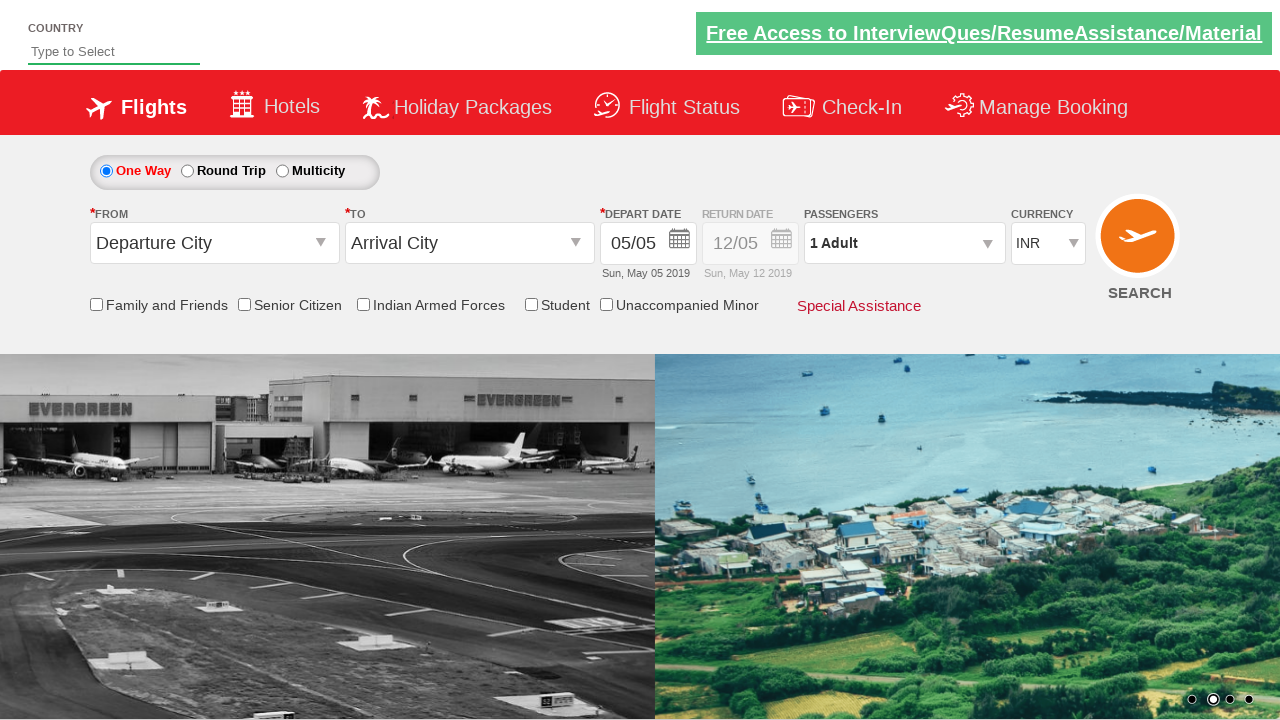

Clicked passenger selector dropdown to open it at (904, 243) on #divpaxinfo
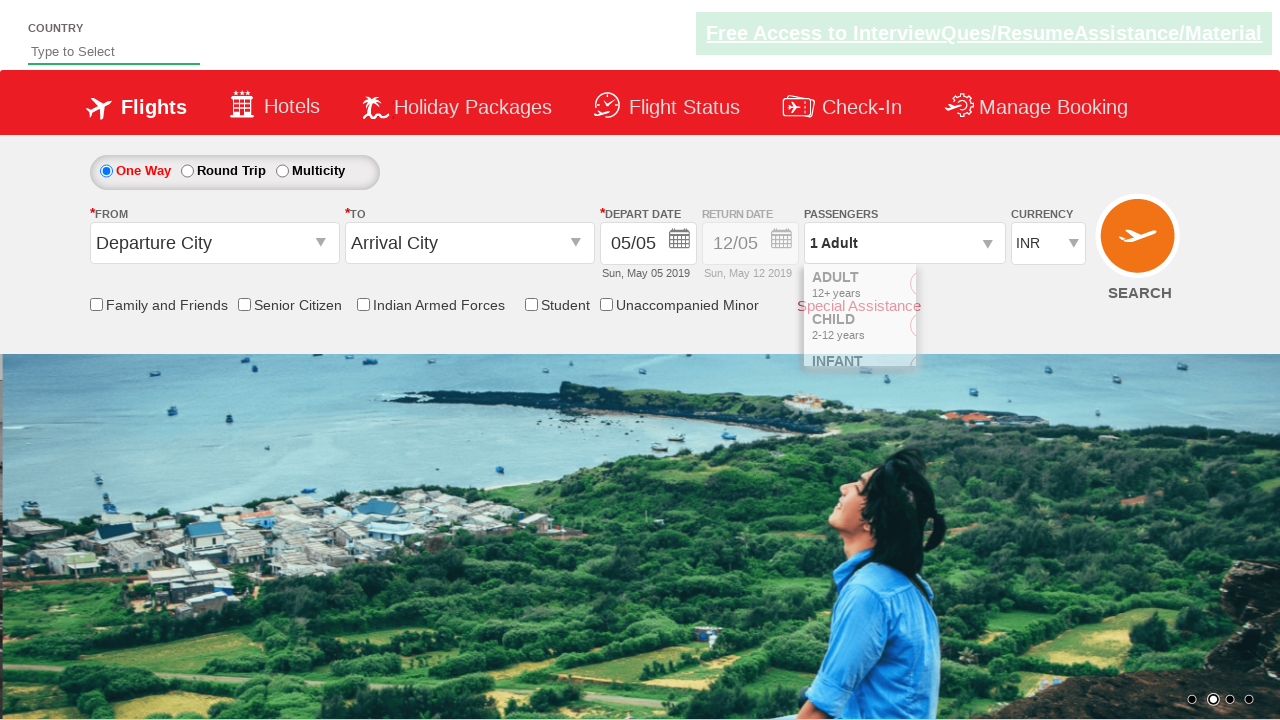

Adult increment button became visible
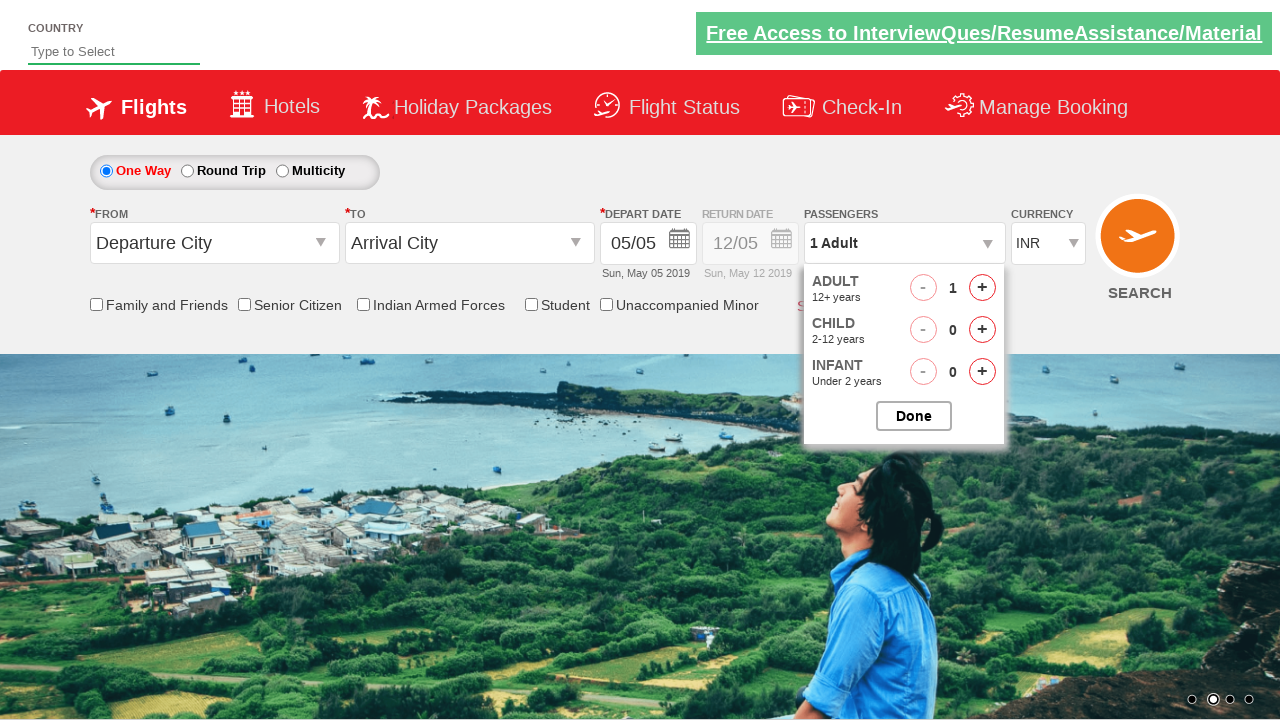

Clicked adult passenger increment button (click 1 of 4) at (982, 288) on #hrefIncAdt
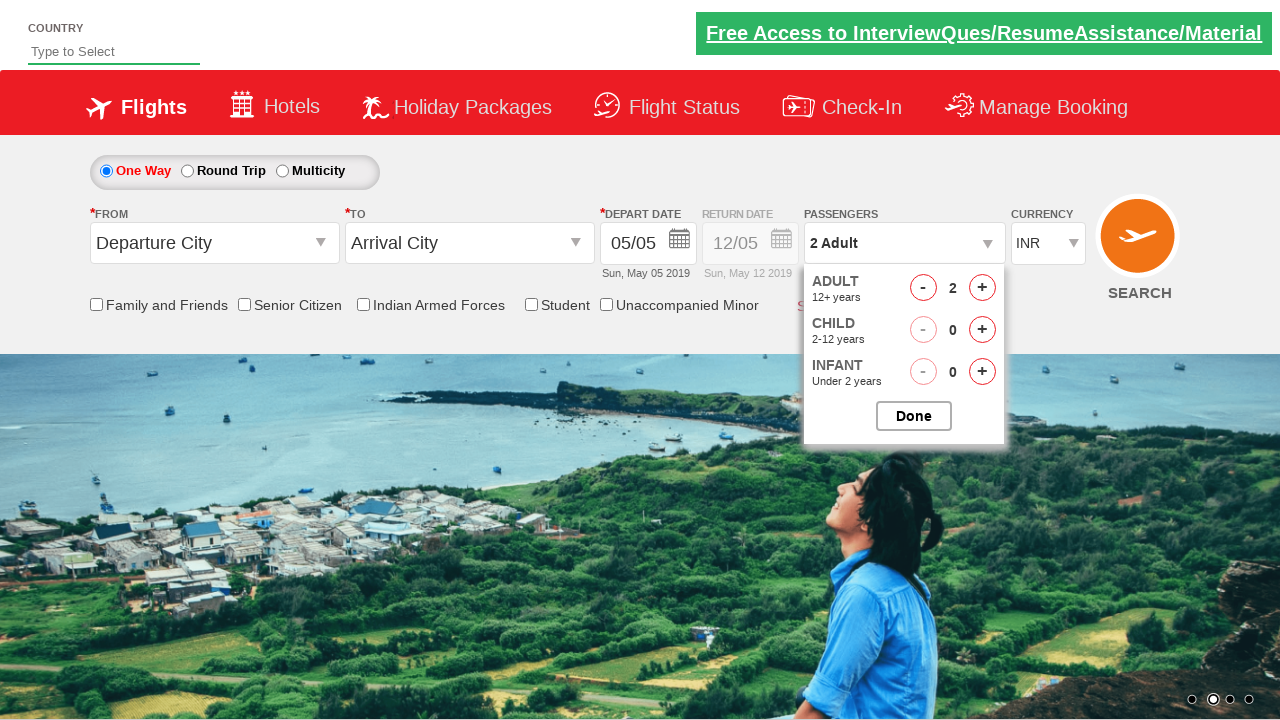

Waited for UI to update after increment
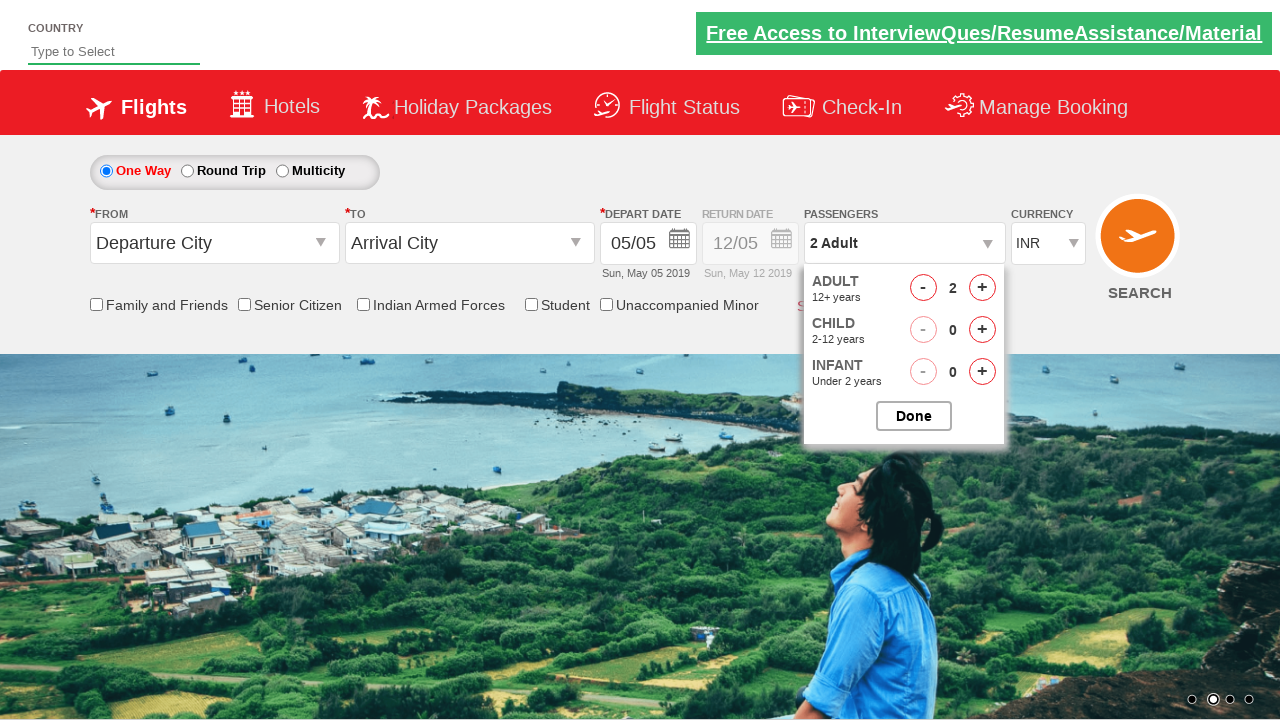

Clicked adult passenger increment button (click 2 of 4) at (982, 288) on #hrefIncAdt
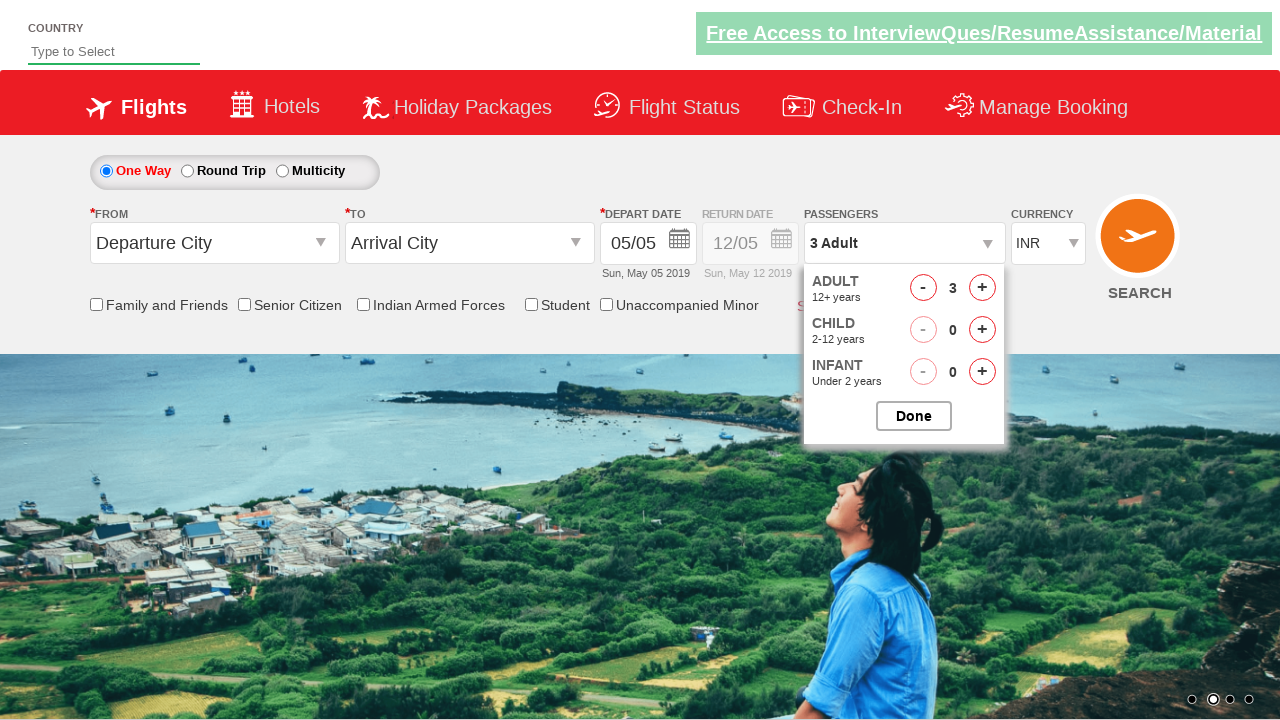

Waited for UI to update after increment
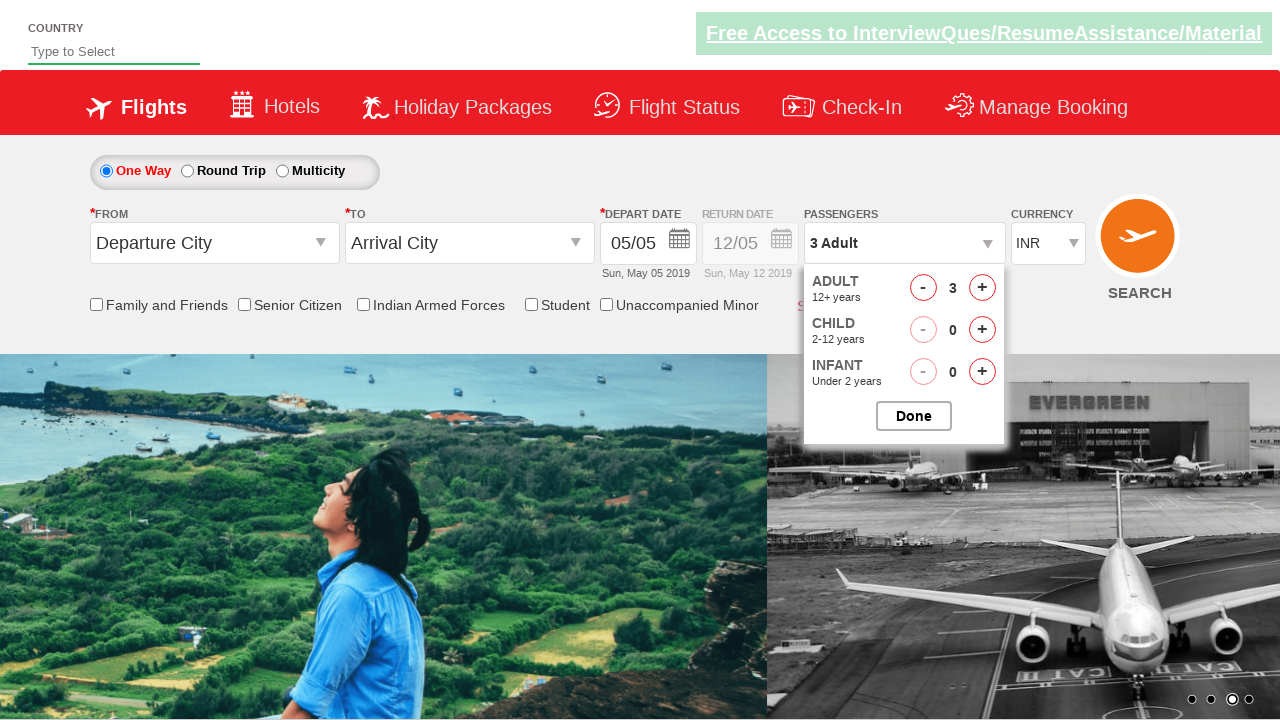

Clicked adult passenger increment button (click 3 of 4) at (982, 288) on #hrefIncAdt
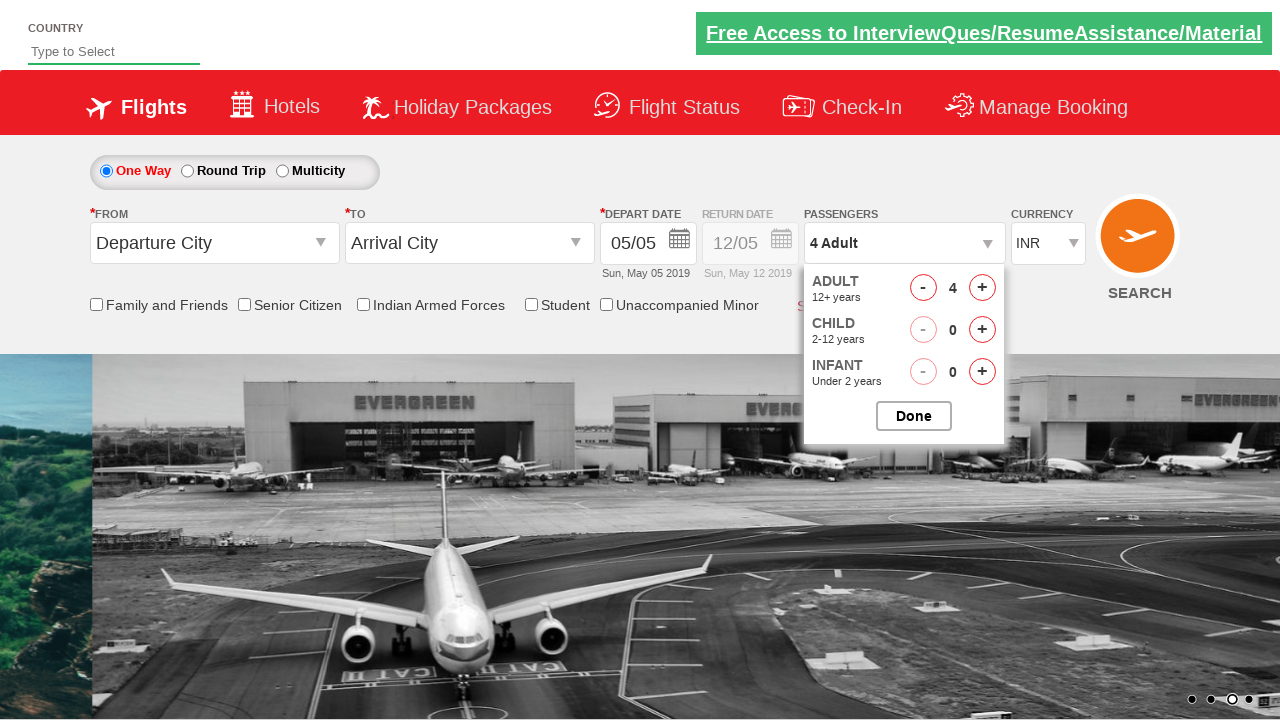

Waited for UI to update after increment
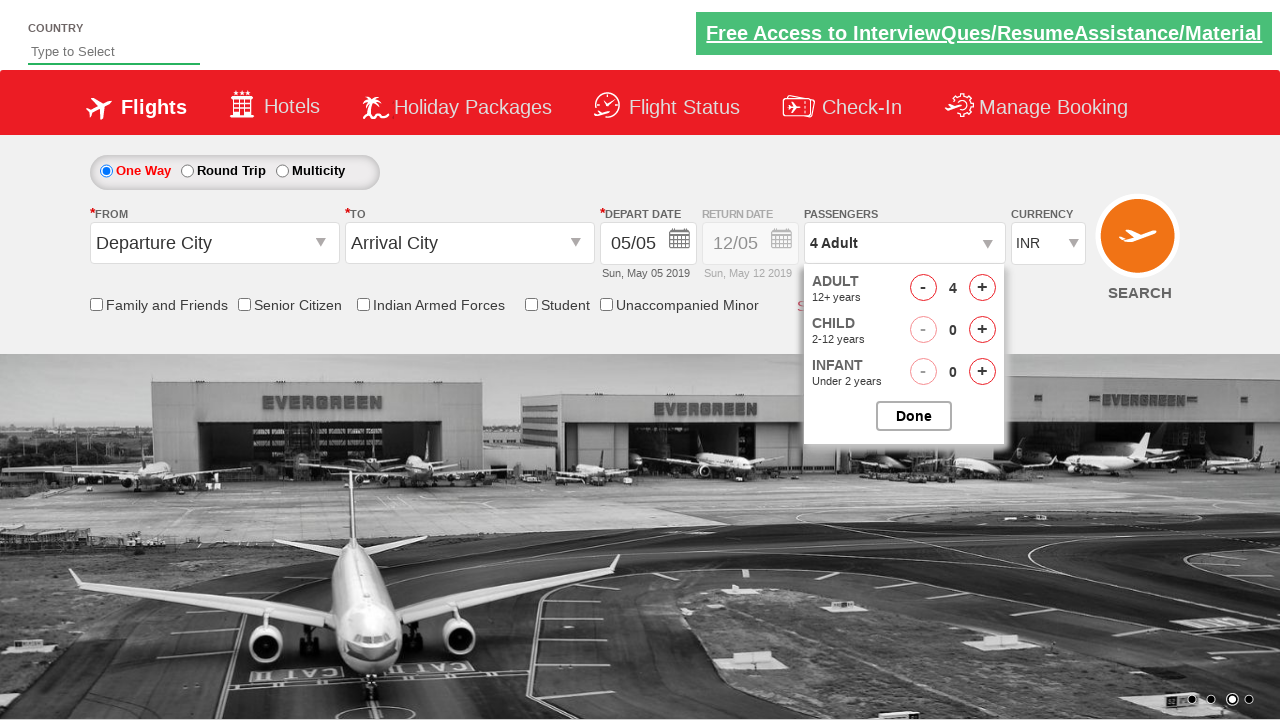

Clicked adult passenger increment button (click 4 of 4) at (982, 288) on #hrefIncAdt
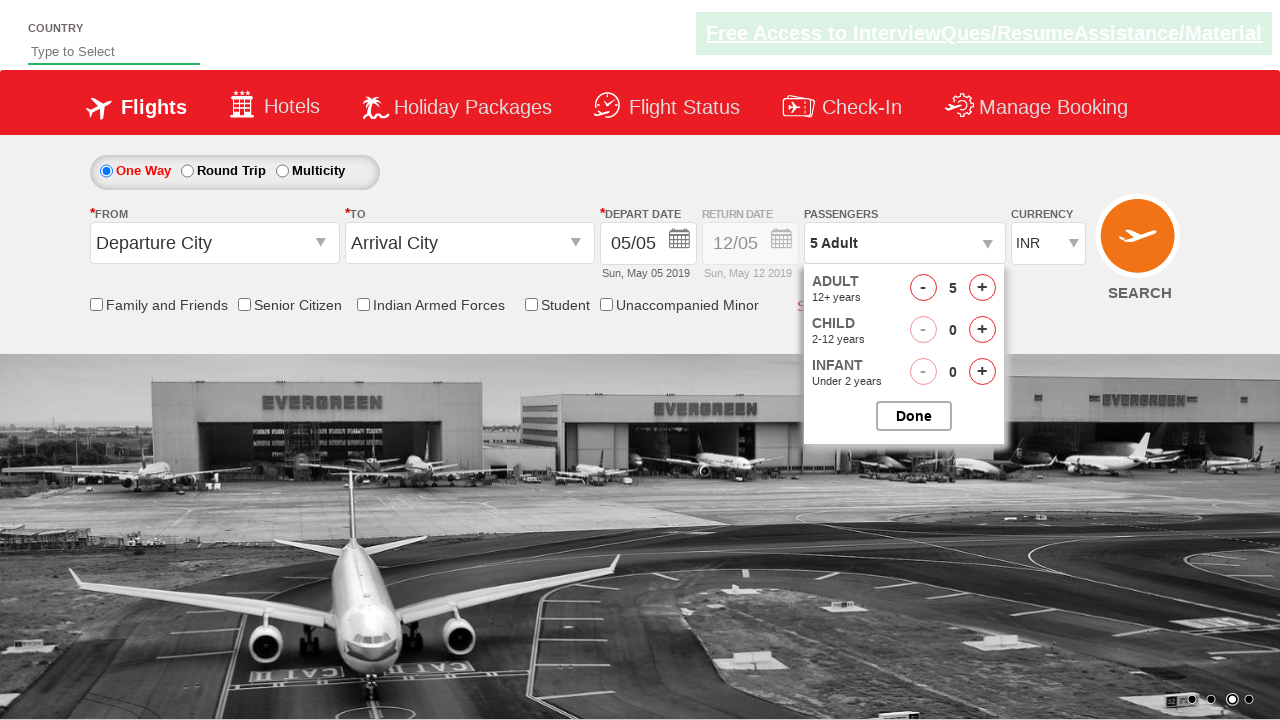

Waited for UI to update after increment
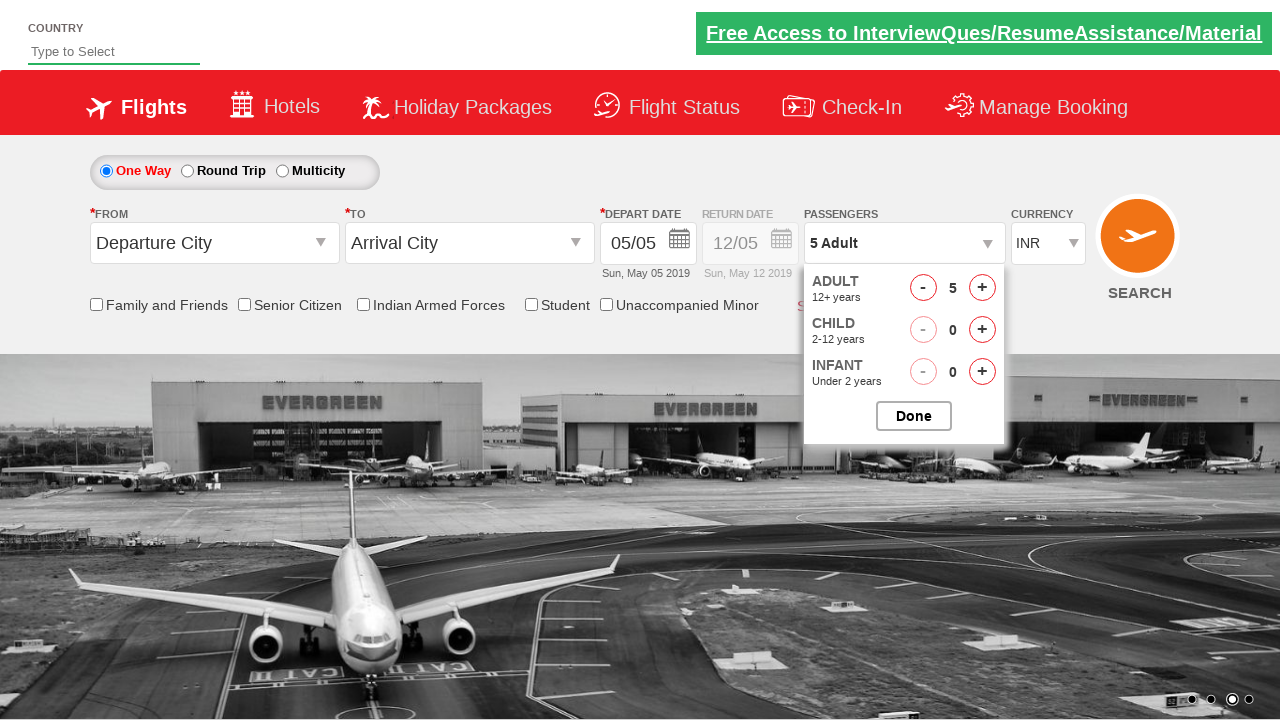

Clicked close button to close the passenger options panel at (914, 416) on #btnclosepaxoption
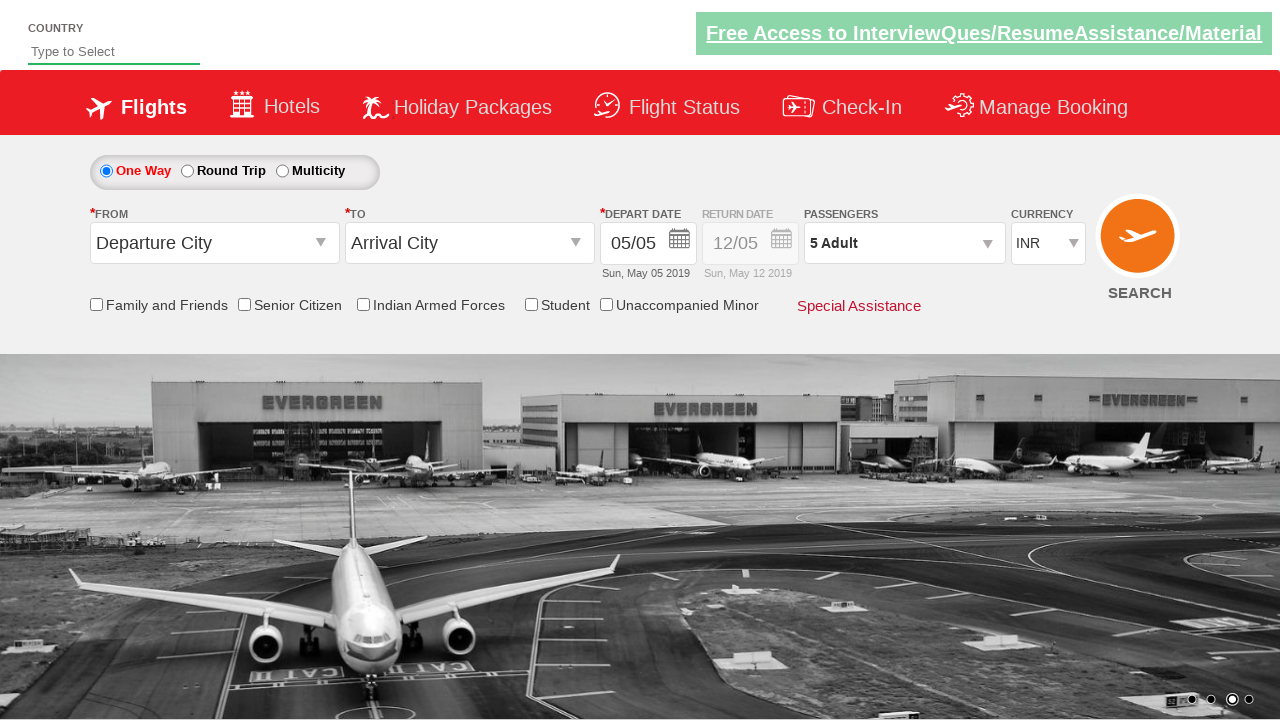

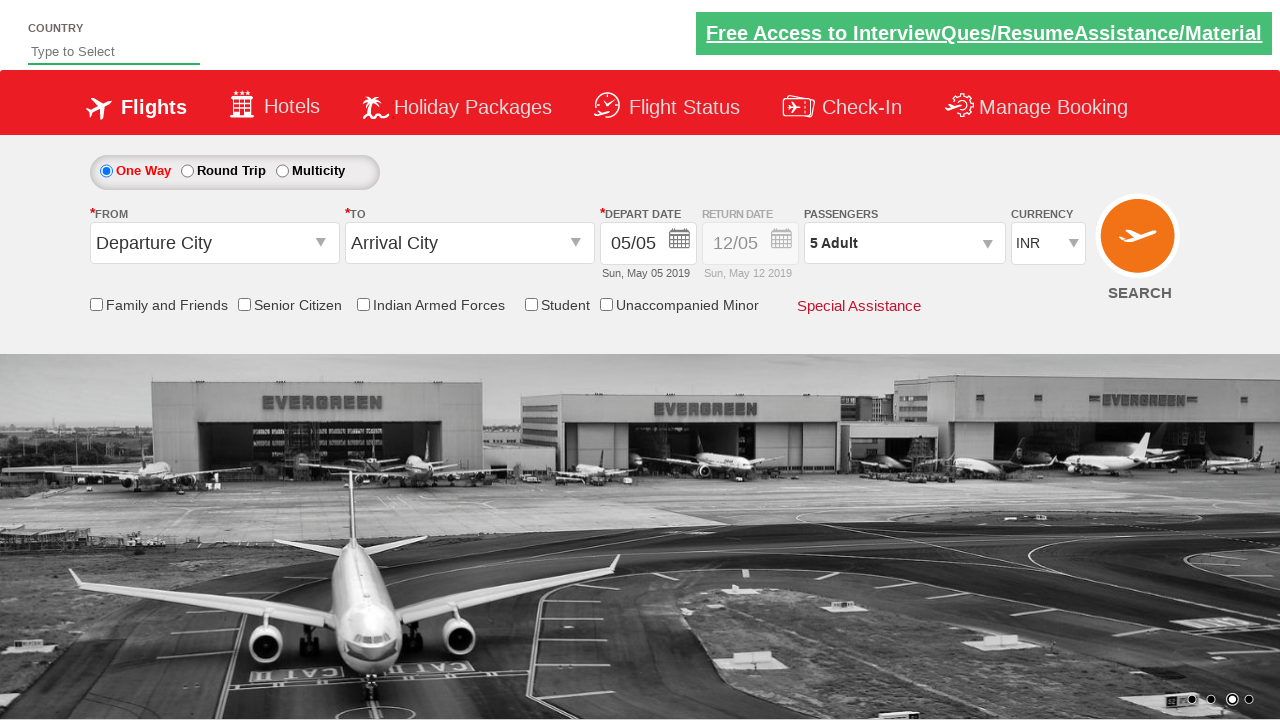